Tests the search functionality on python.org by entering "pycon" as a search term and verifying that search results are returned.

Starting URL: https://www.python.org

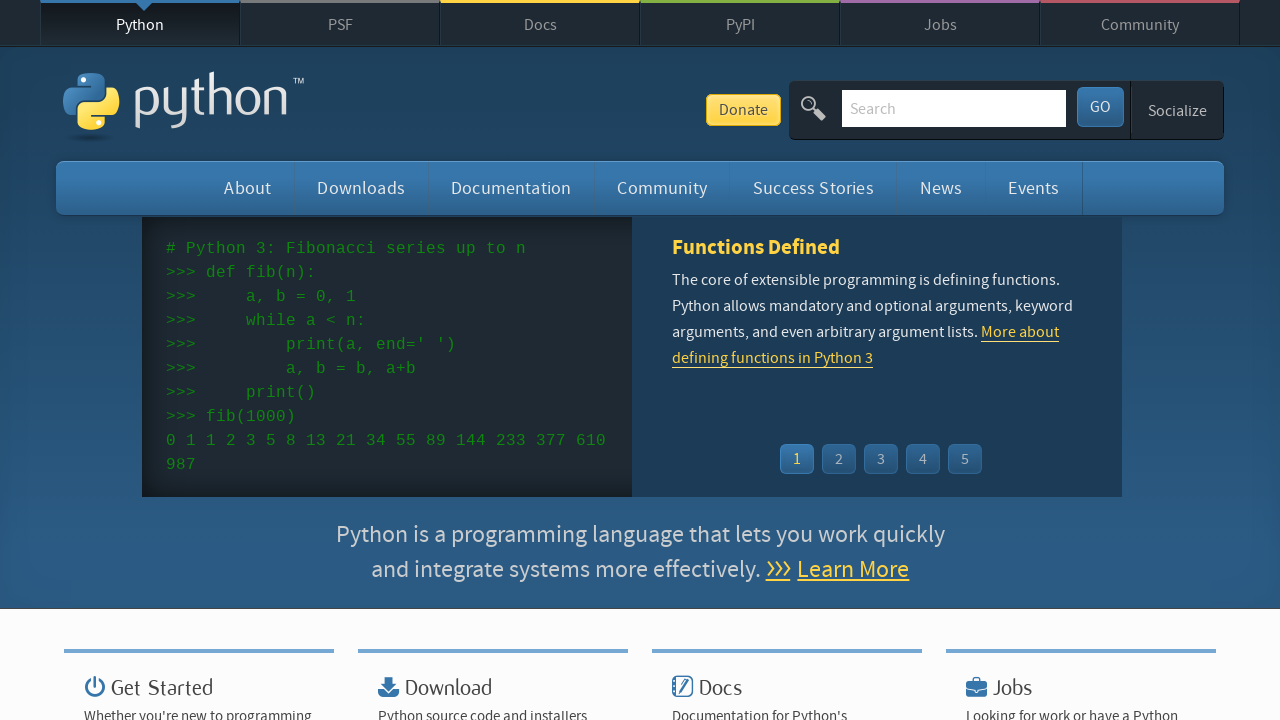

Filled search box with 'pycon' on input[name='q']
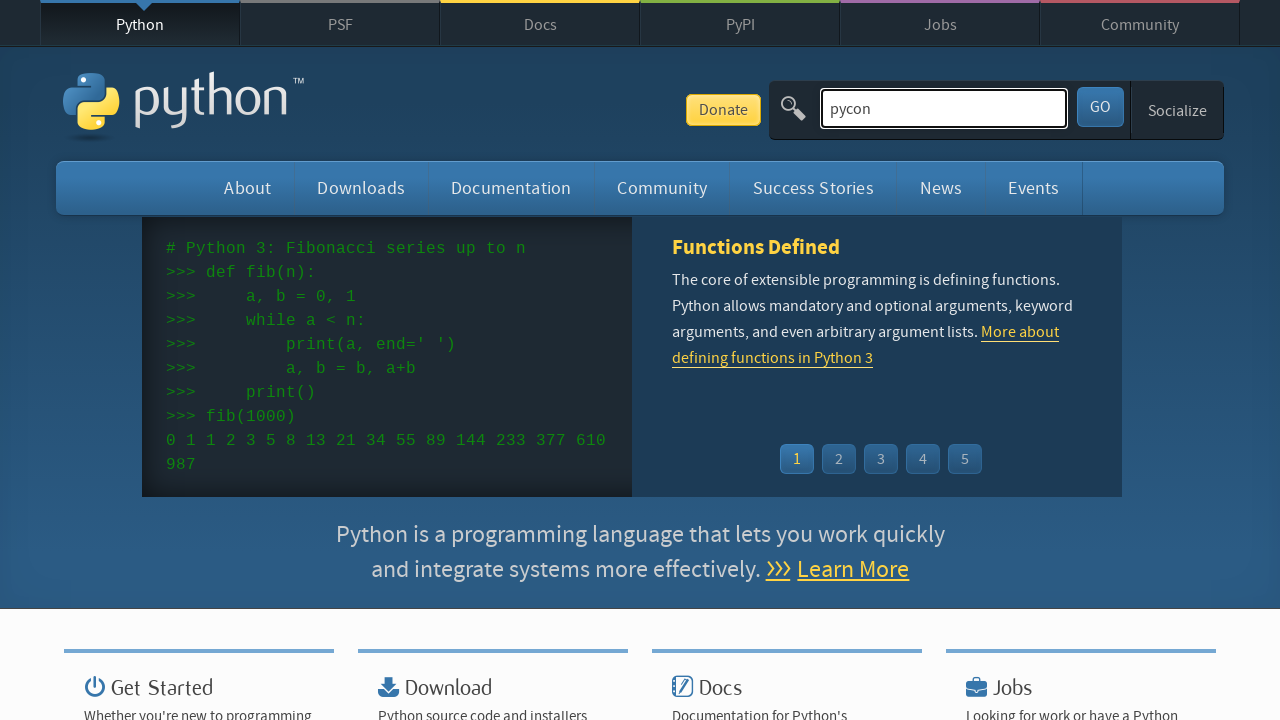

Pressed Enter to submit search query on input[name='q']
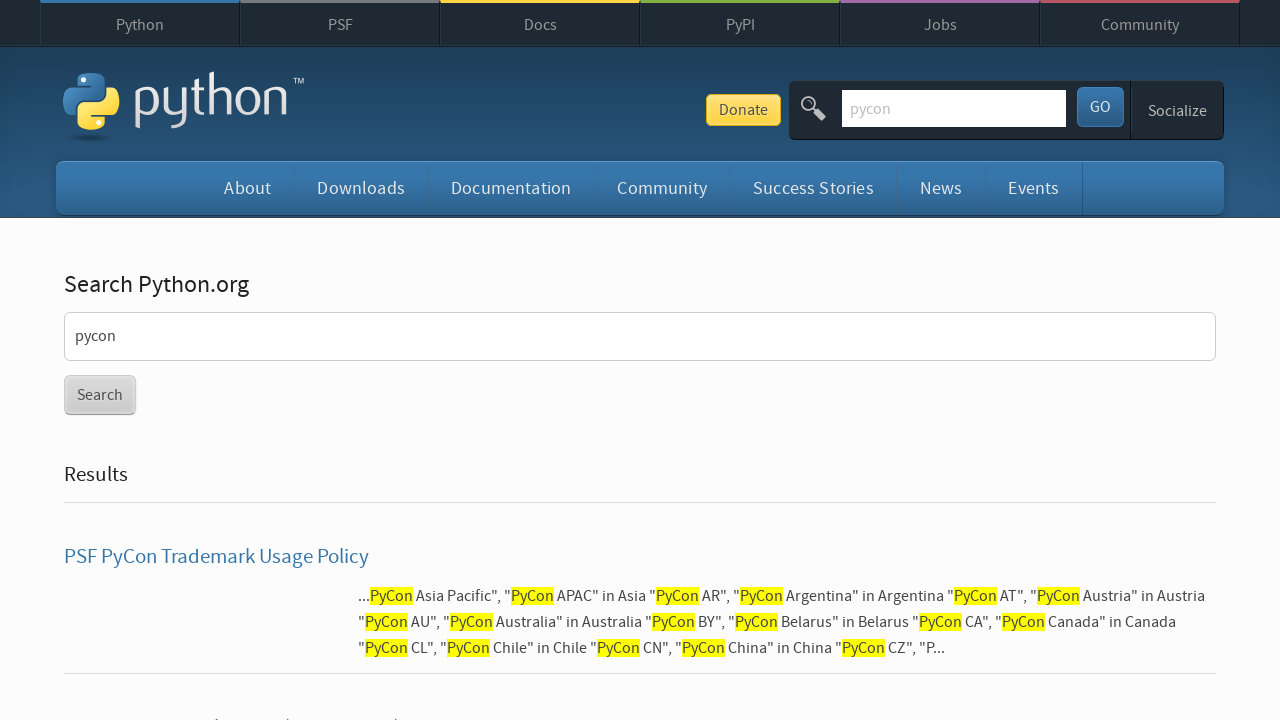

Search results page loaded (domcontentloaded)
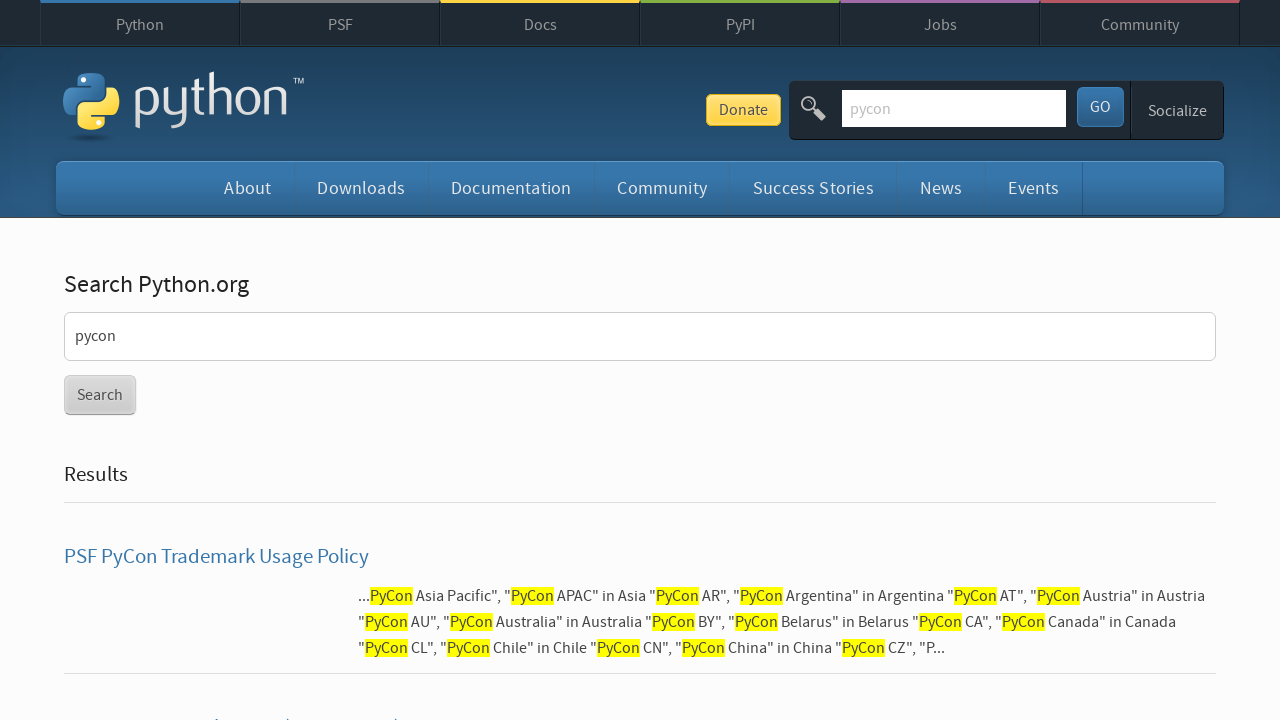

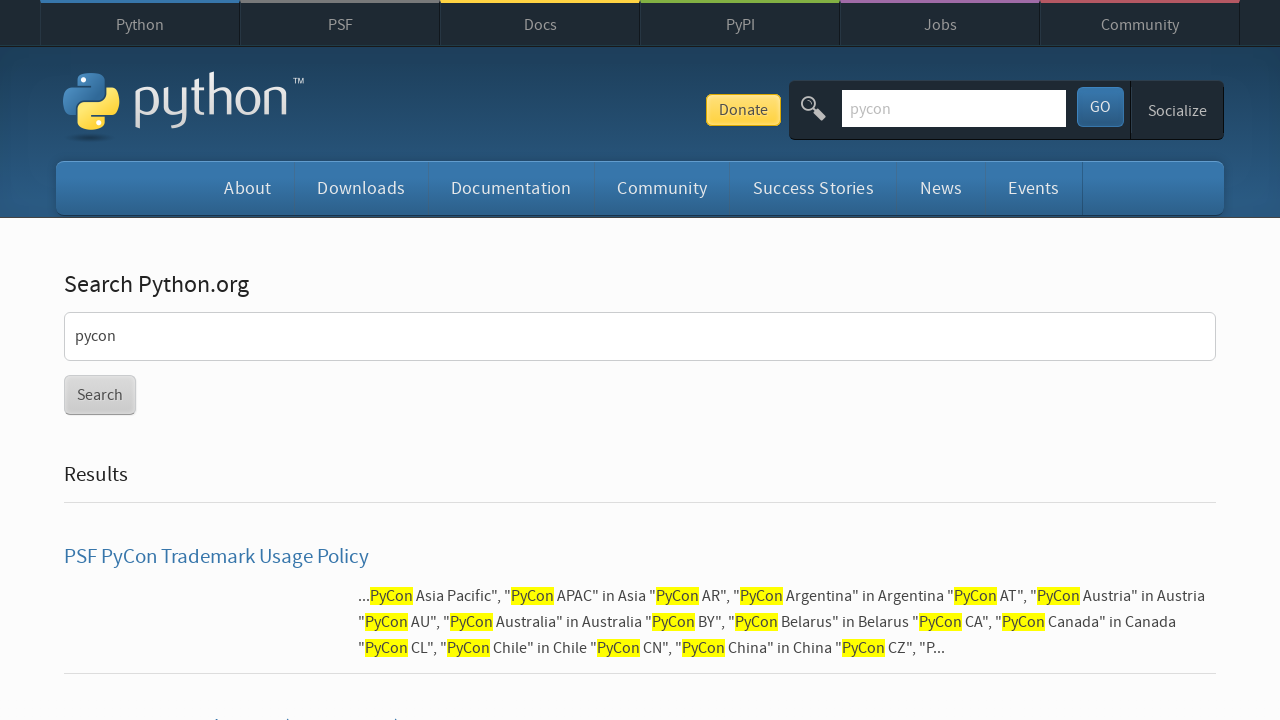